Tests text input functionality on the DemoQA text-box form by locating the username field and entering text into it

Starting URL: https://demoqa.com/text-box

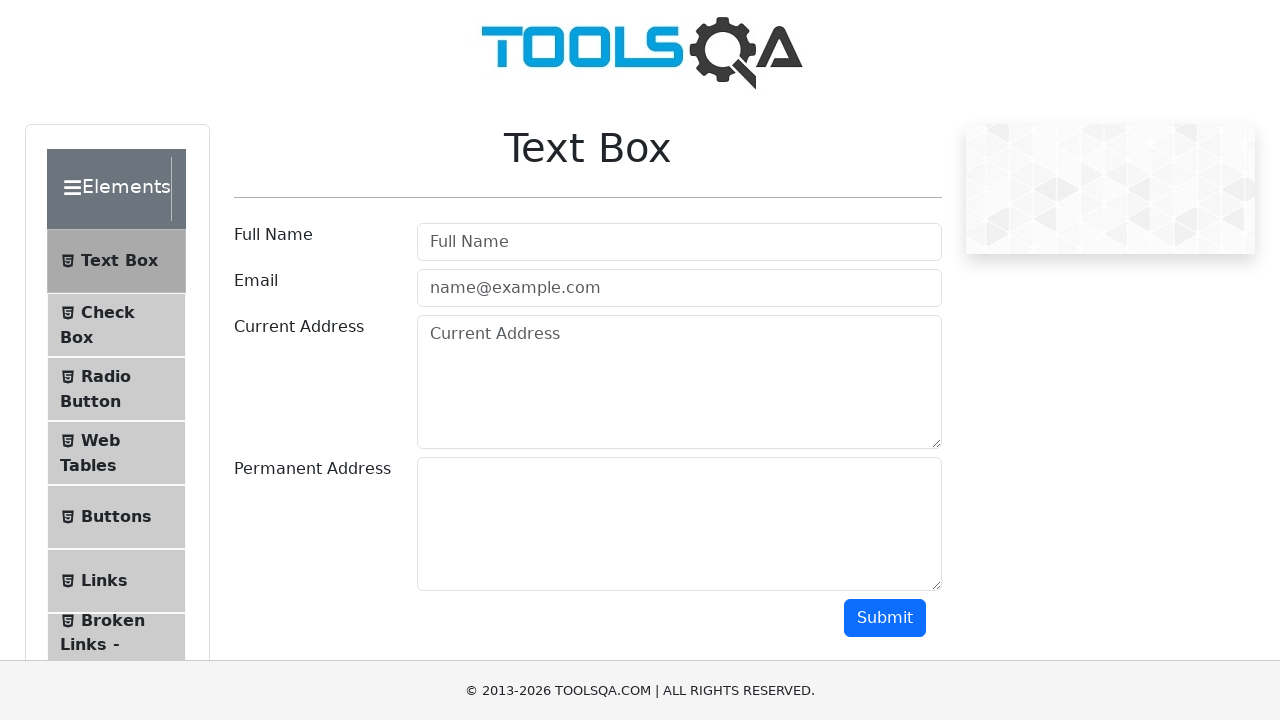

Filled username field with 'isthisworking' on #userName
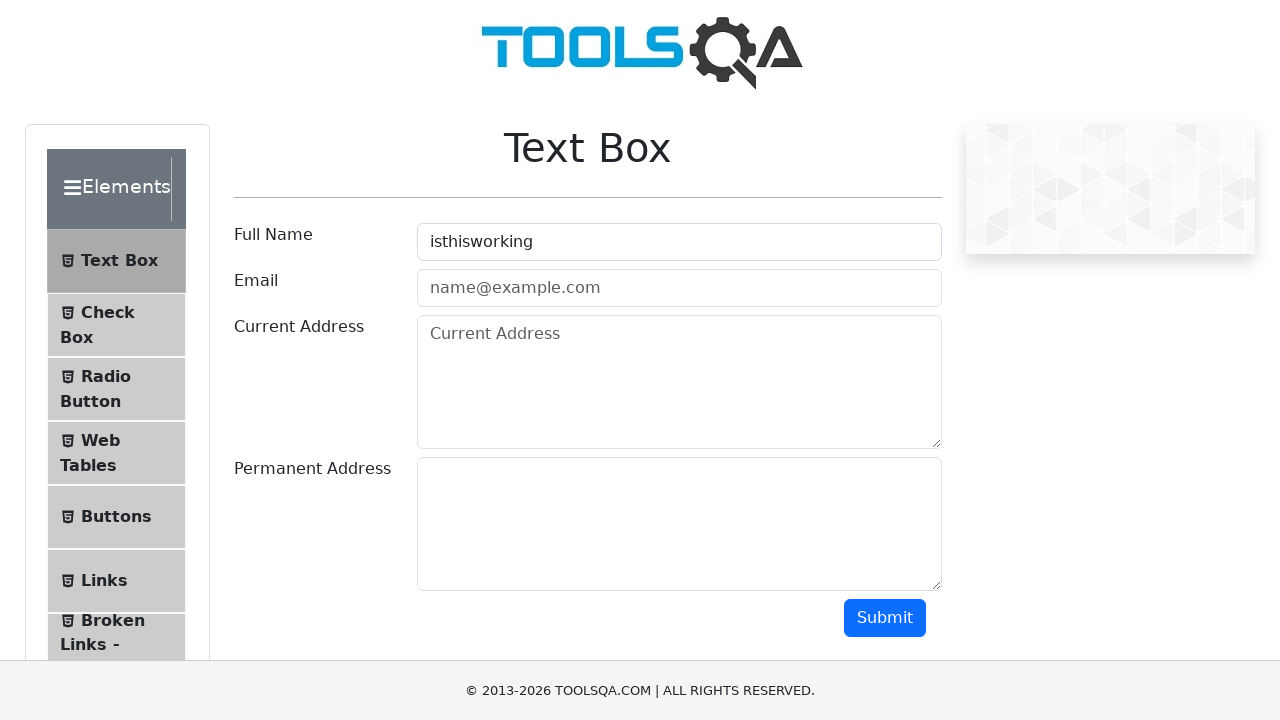

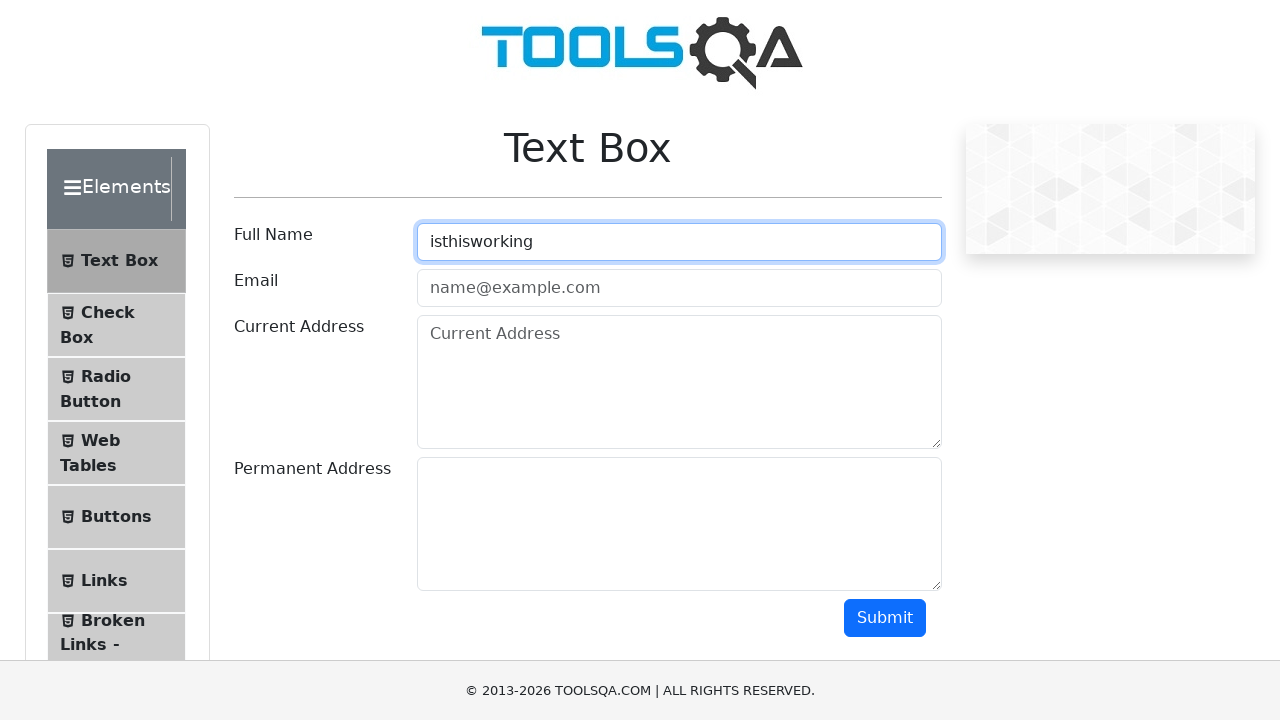